Tests that the "people" radio button is selected by default and the "robots" radio button is not selected on a math page

Starting URL: http://suninjuly.github.io/math.html

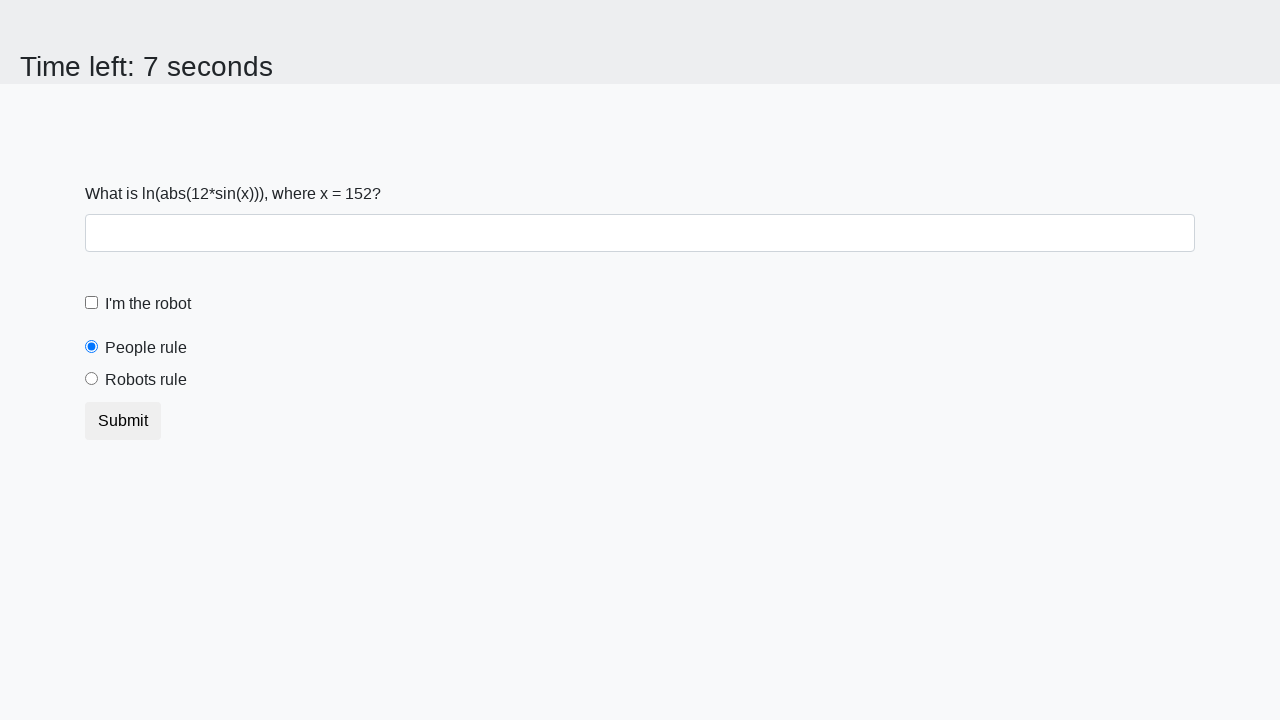

Navigated to math page
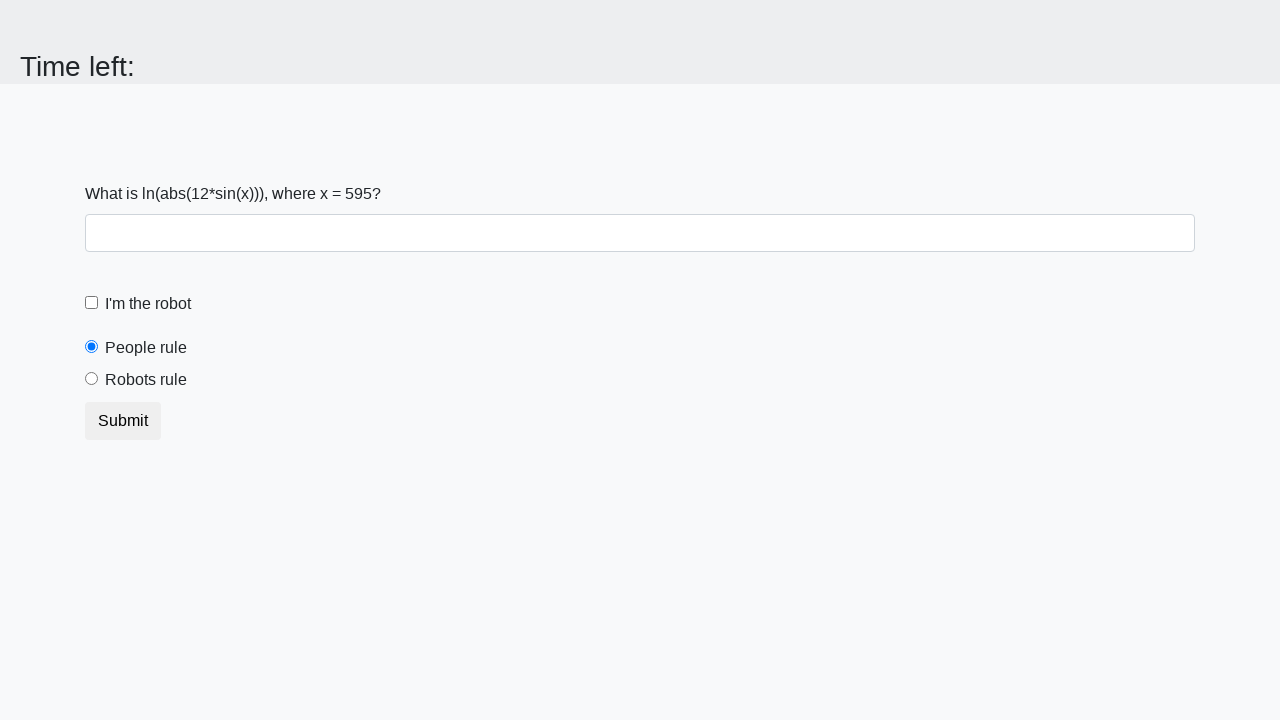

Located people radio button
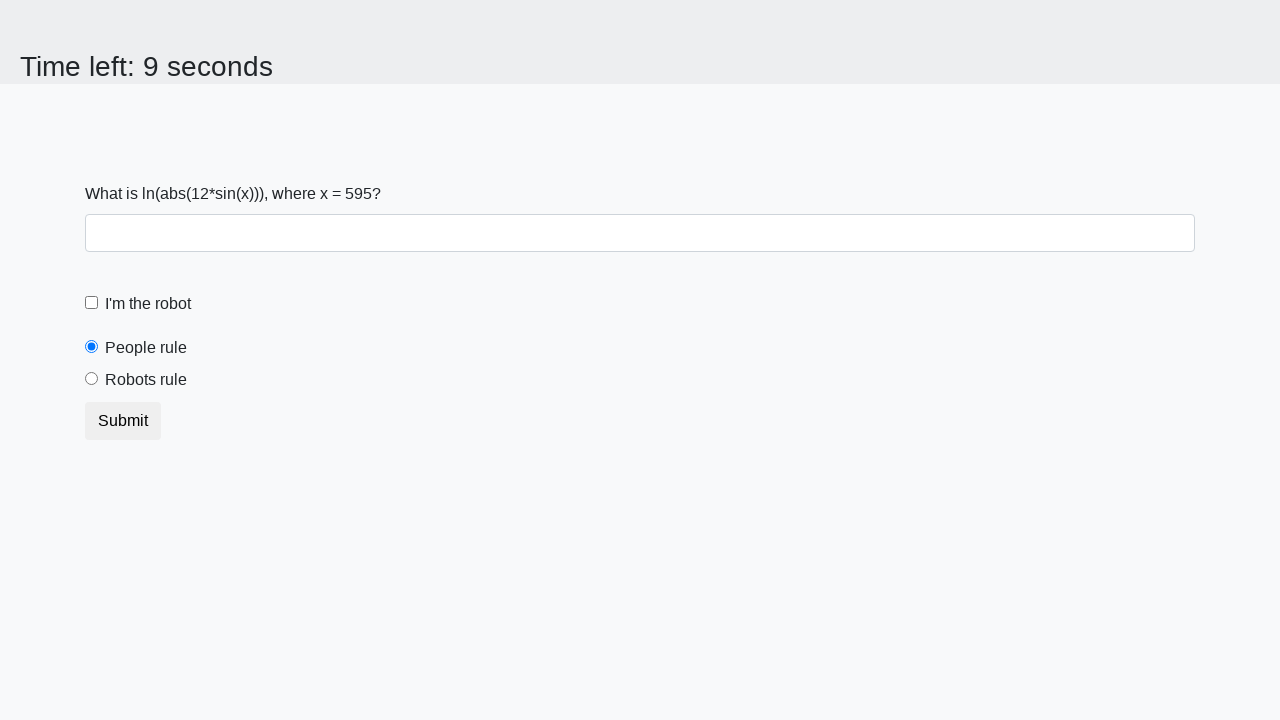

Verified that people radio button is selected by default
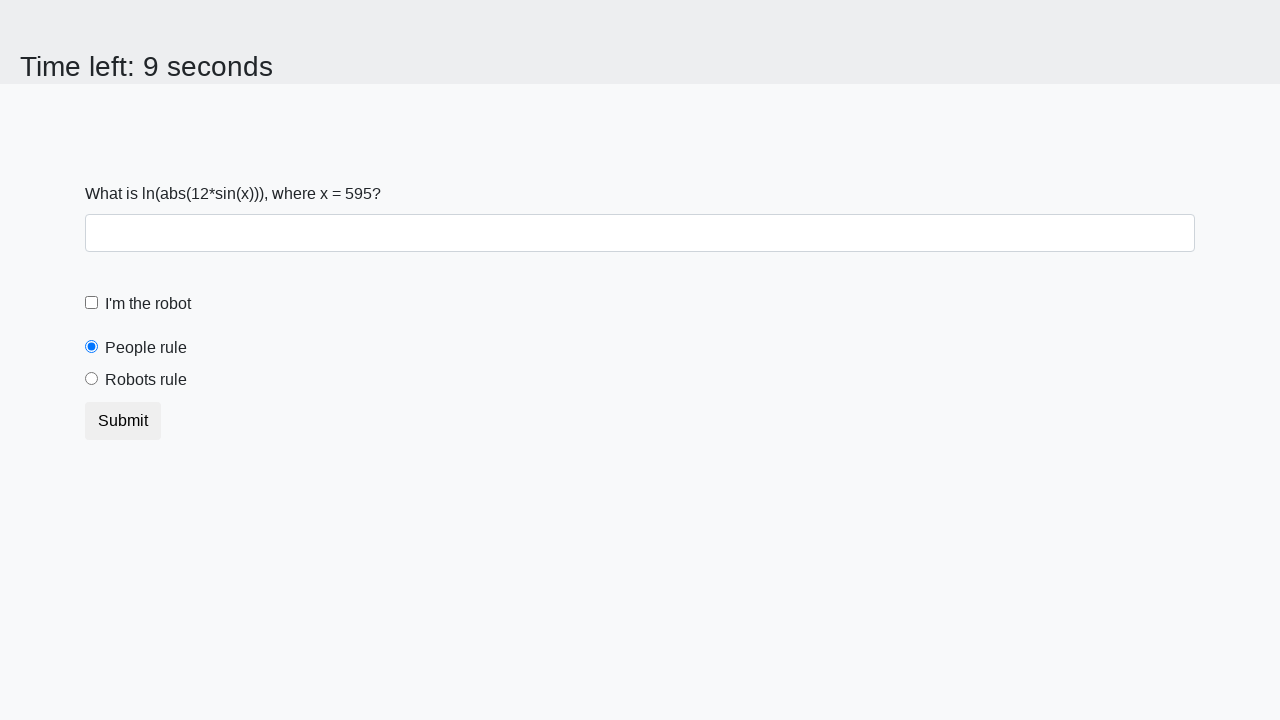

Located robots radio button
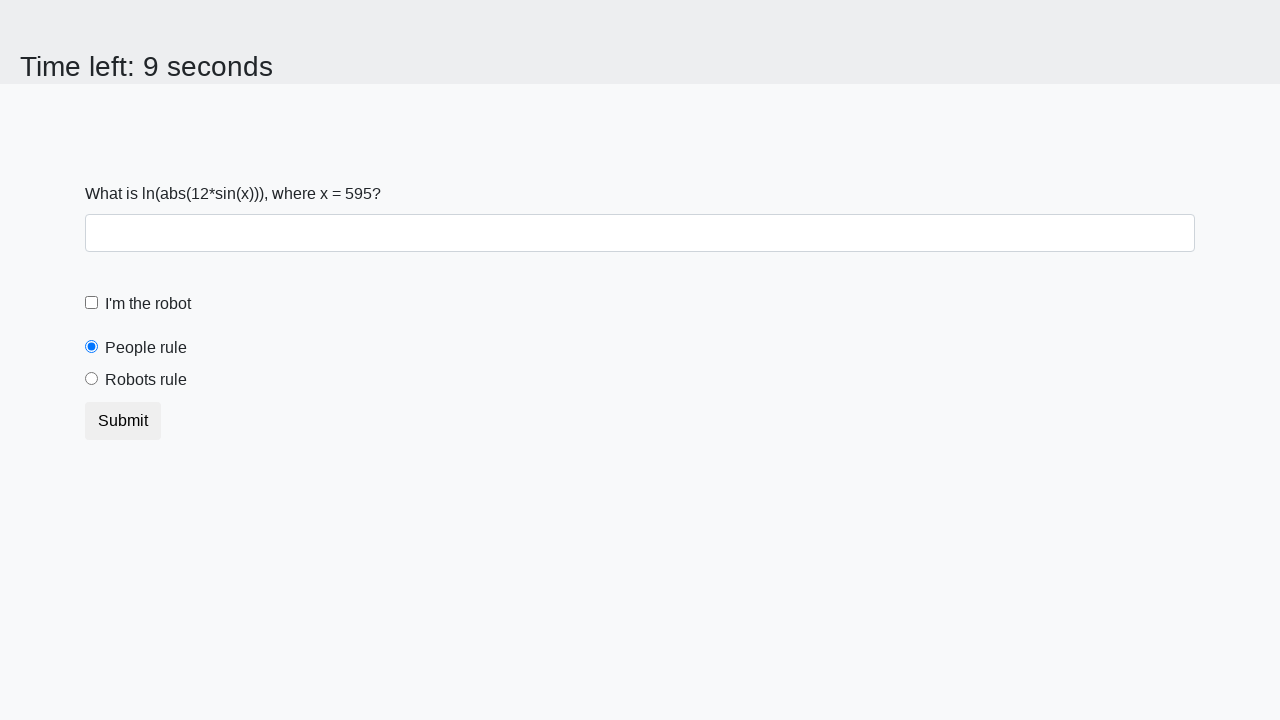

Verified that robots radio button is not selected by default
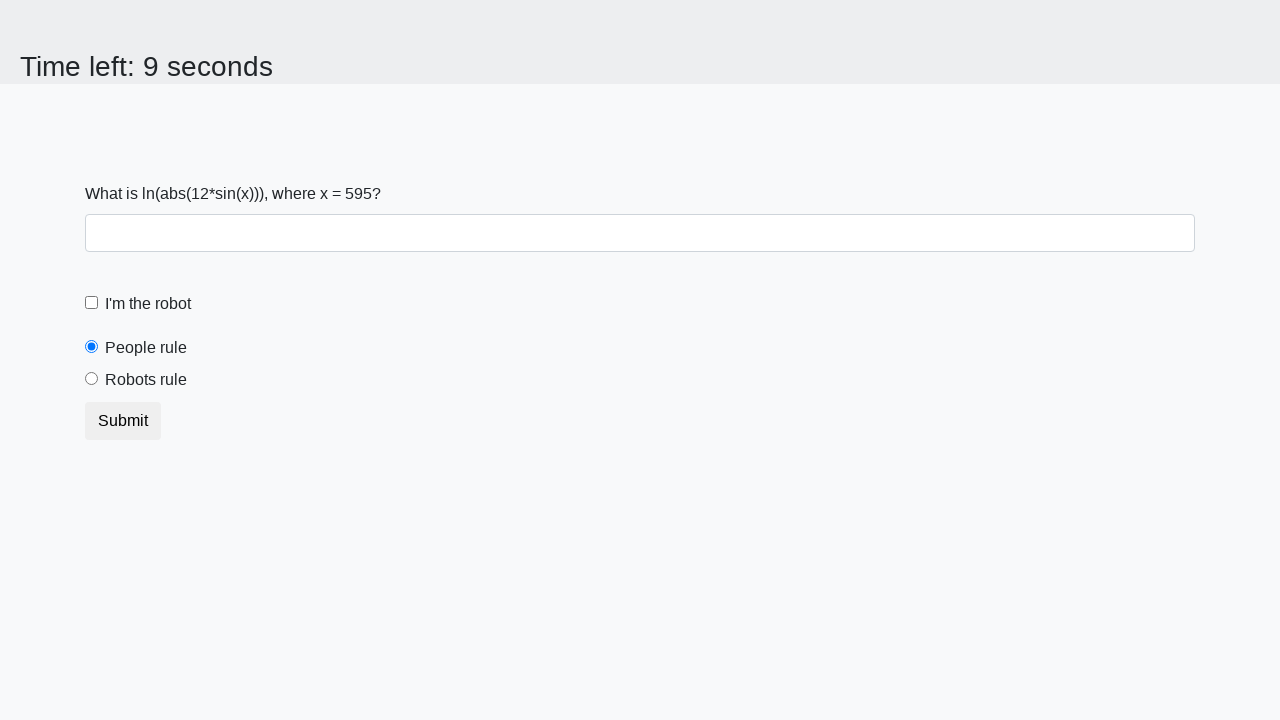

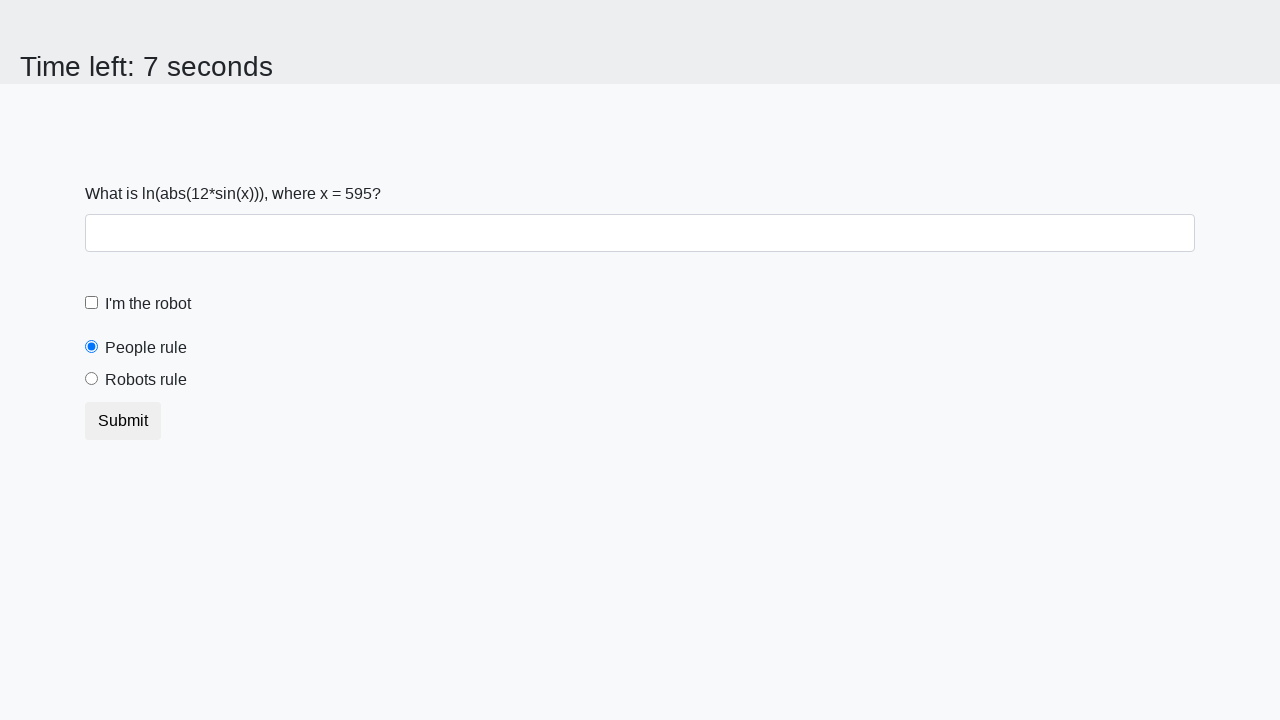